Tests adding an element on HerokuApp by clicking the add element button and verifying the element appears

Starting URL: https://the-internet.herokuapp.com/

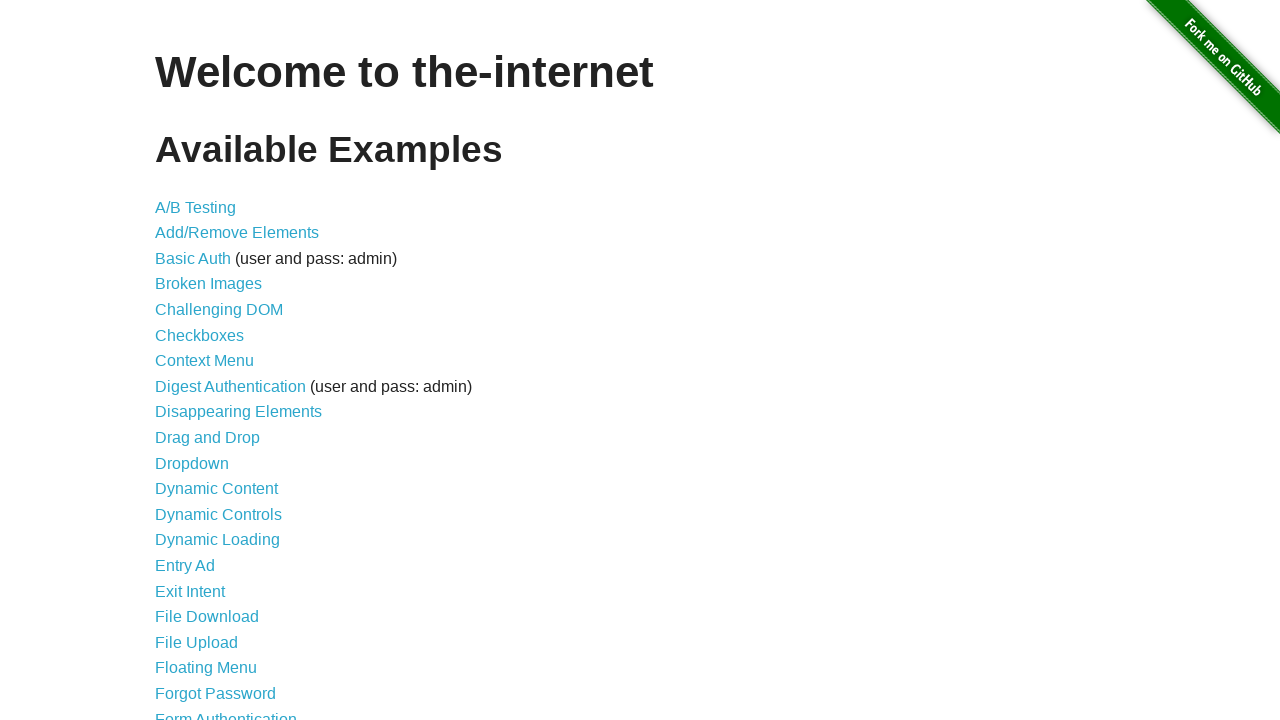

Clicked on Add/Remove Elements link at (237, 233) on a[href='/add_remove_elements/']
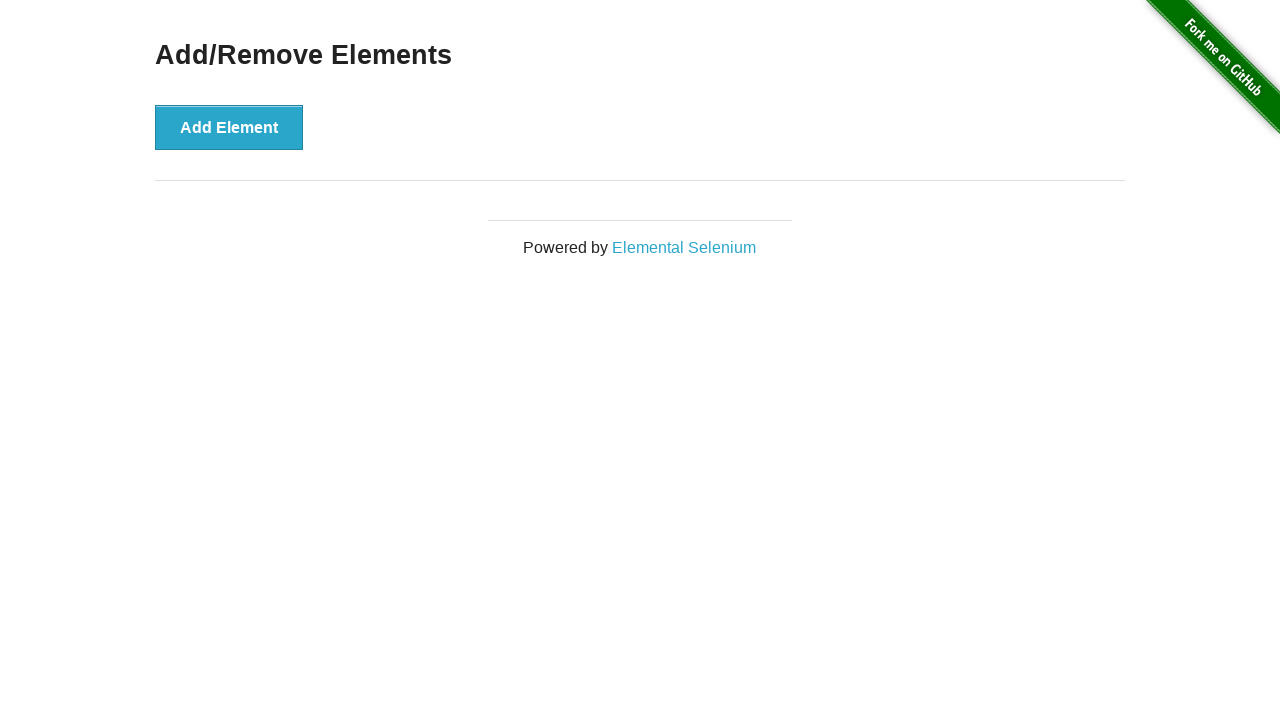

Clicked Add Element button at (229, 127) on button[onclick='addElement()']
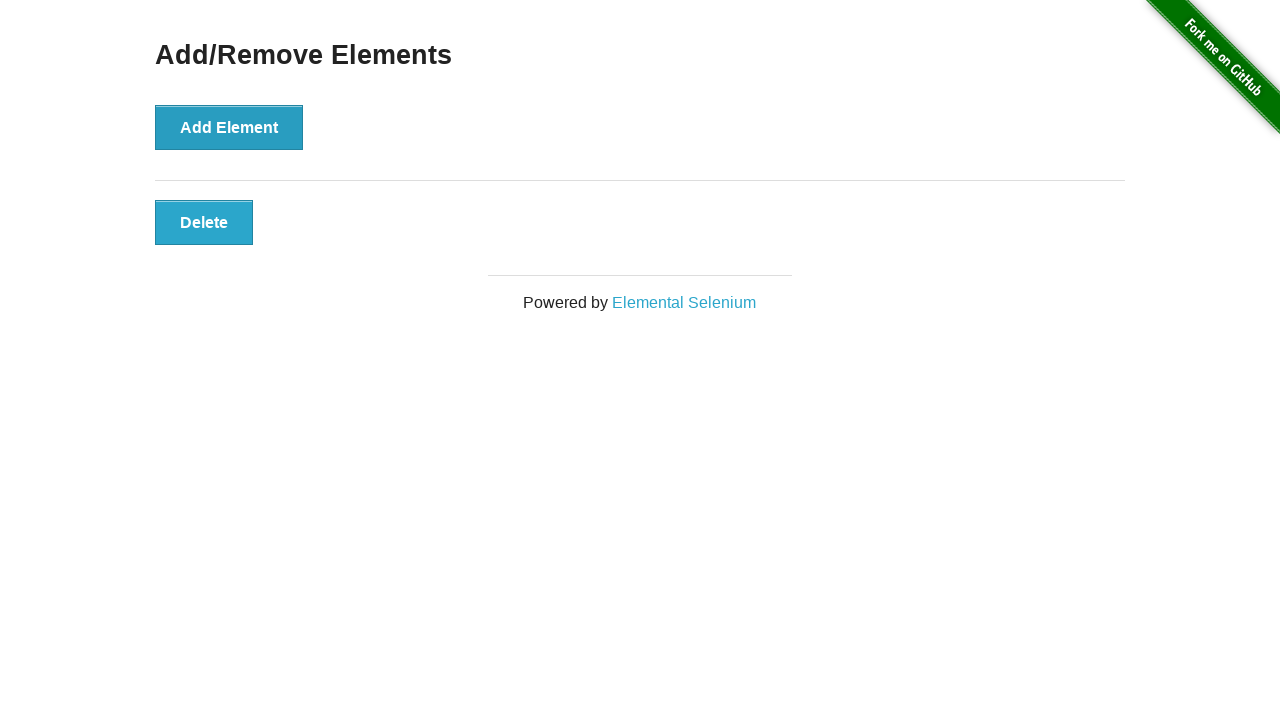

Verified element was added by waiting for button.added-manually selector
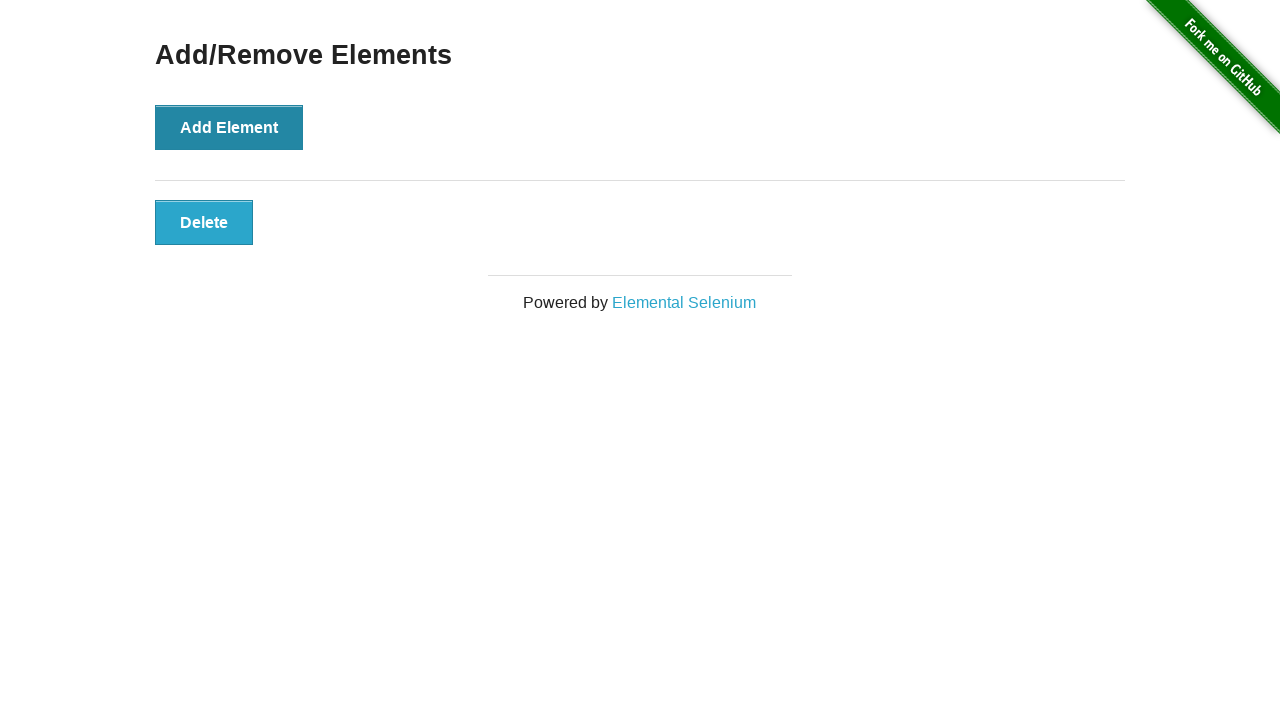

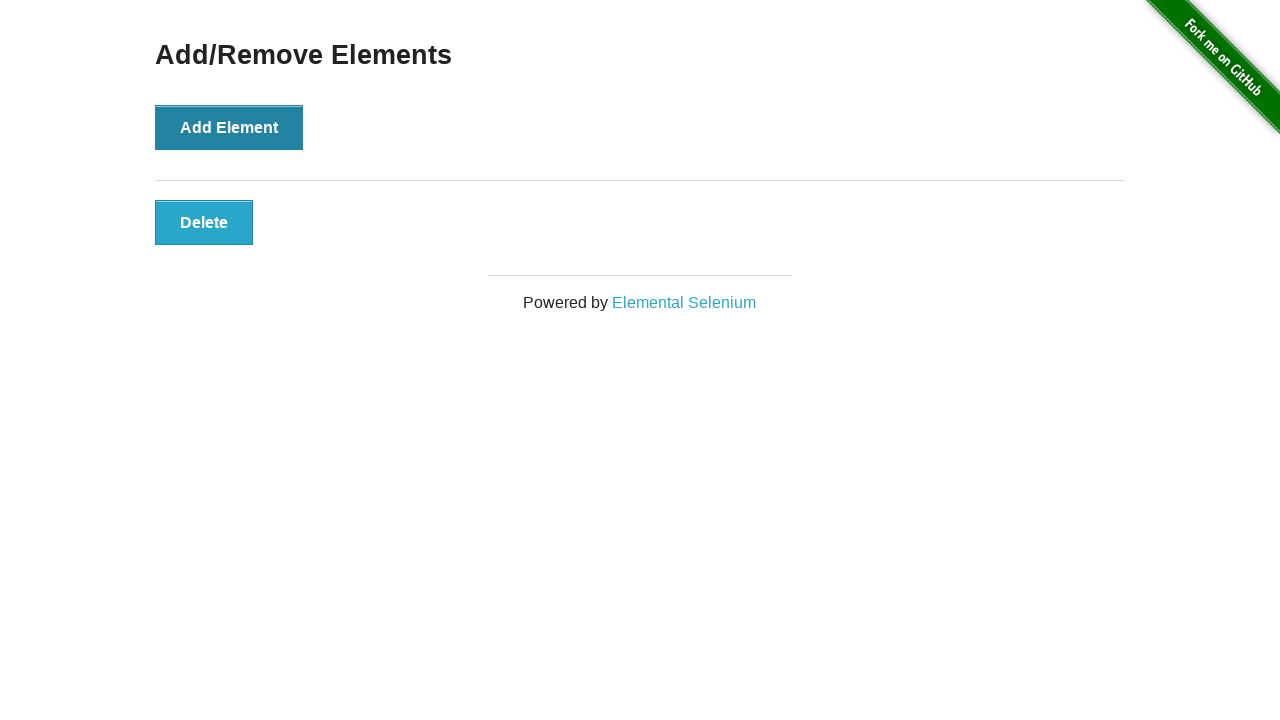